Tests the draggable functionality on jQuery UI by switching to the demo iframe and dragging an element by an offset

Starting URL: https://jqueryui.com/draggable/

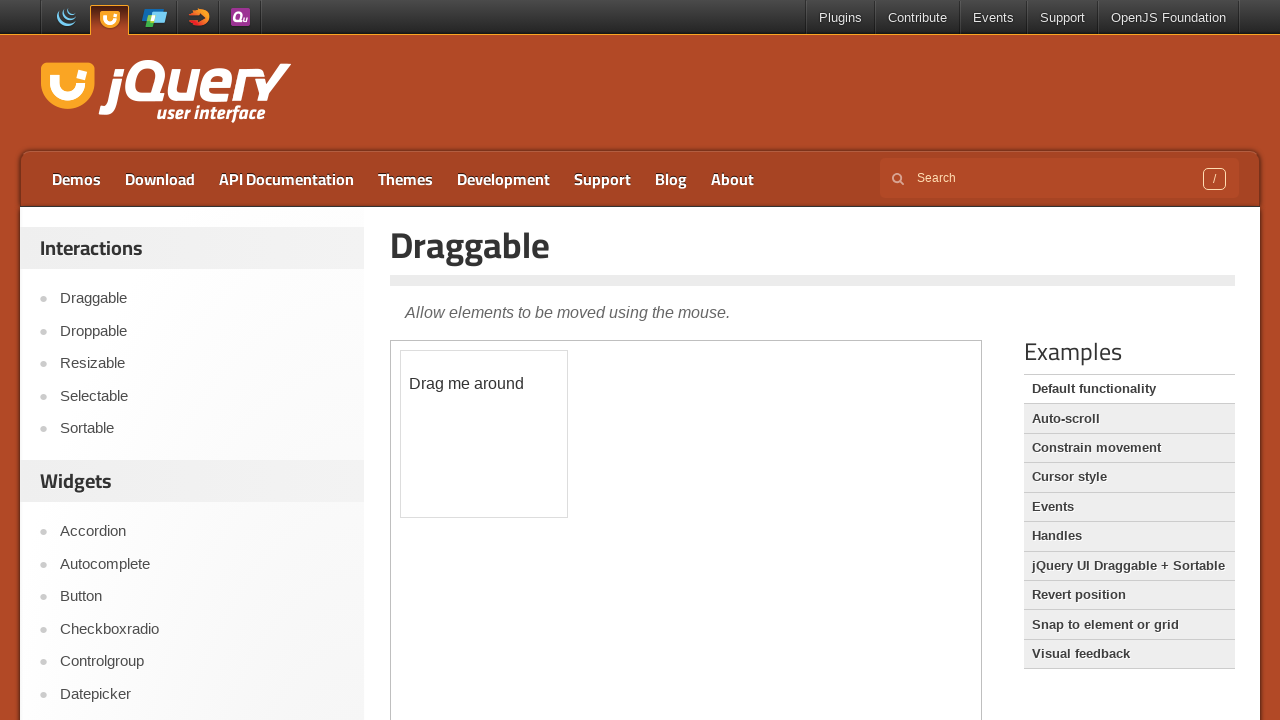

Navigated to jQuery UI draggable demo page
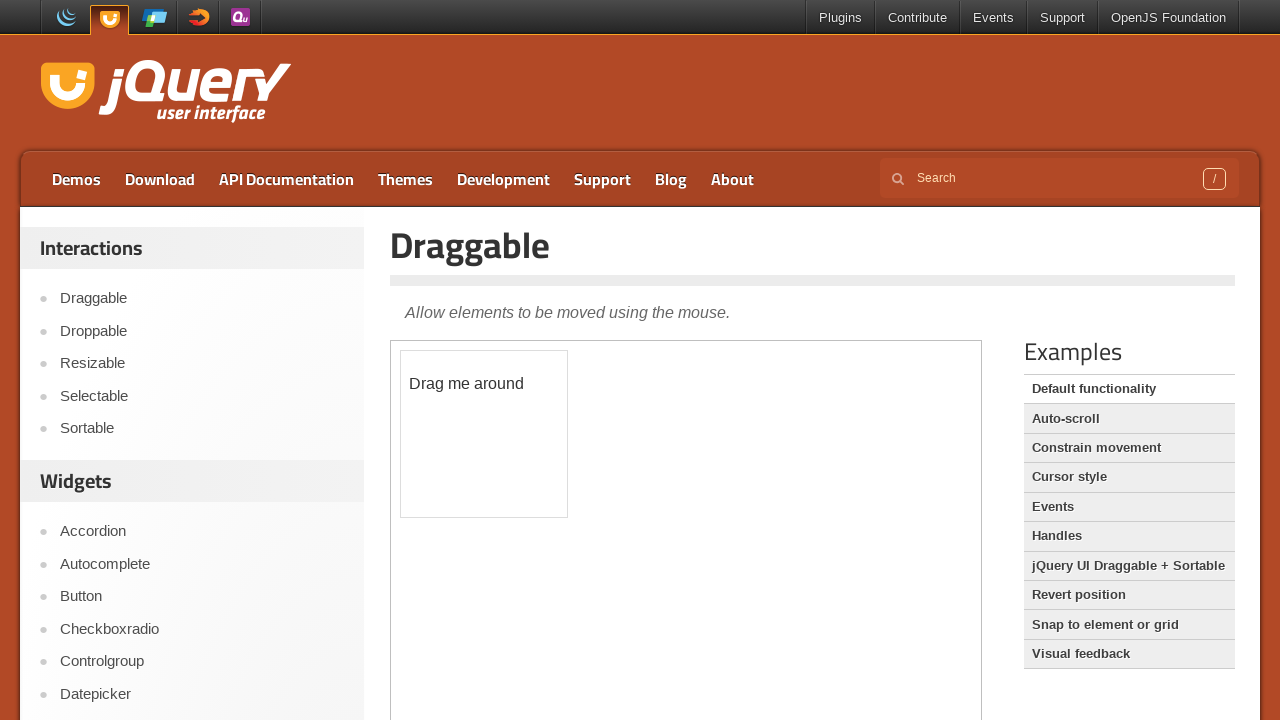

Located the demo iframe
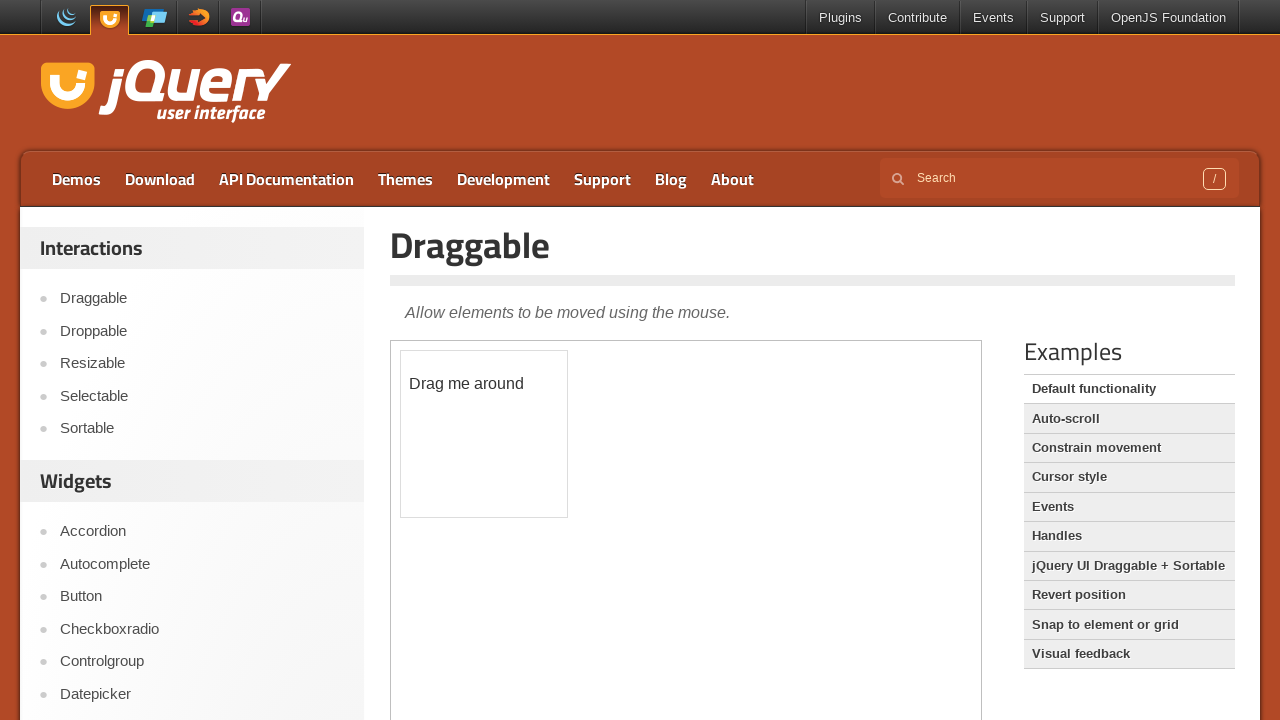

Located the draggable element
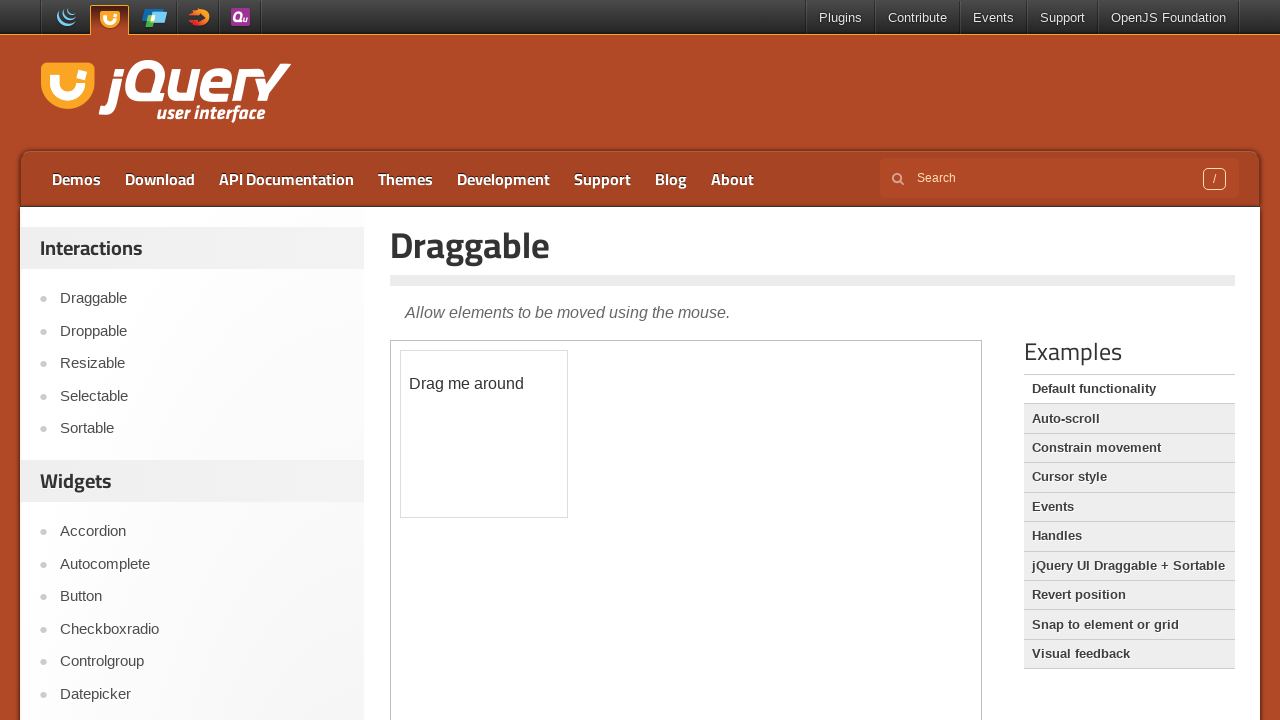

Dragged the element by offset (50px right, 80px down) at (451, 431)
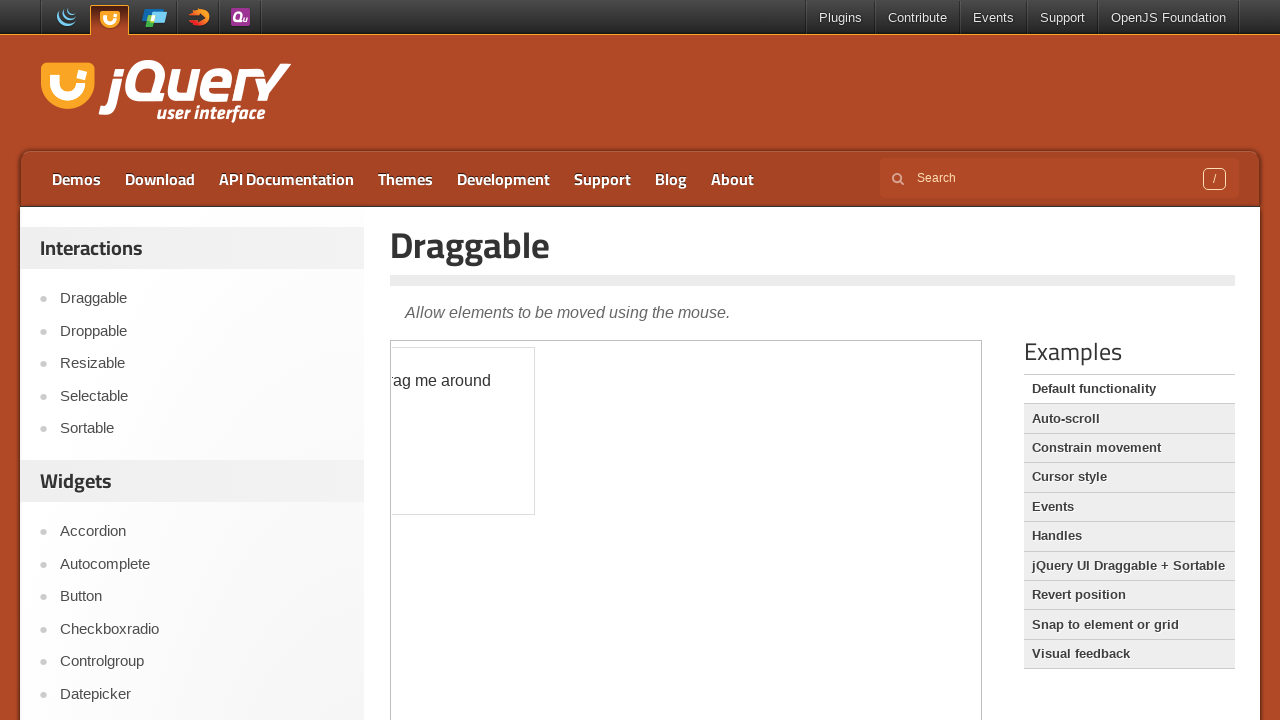

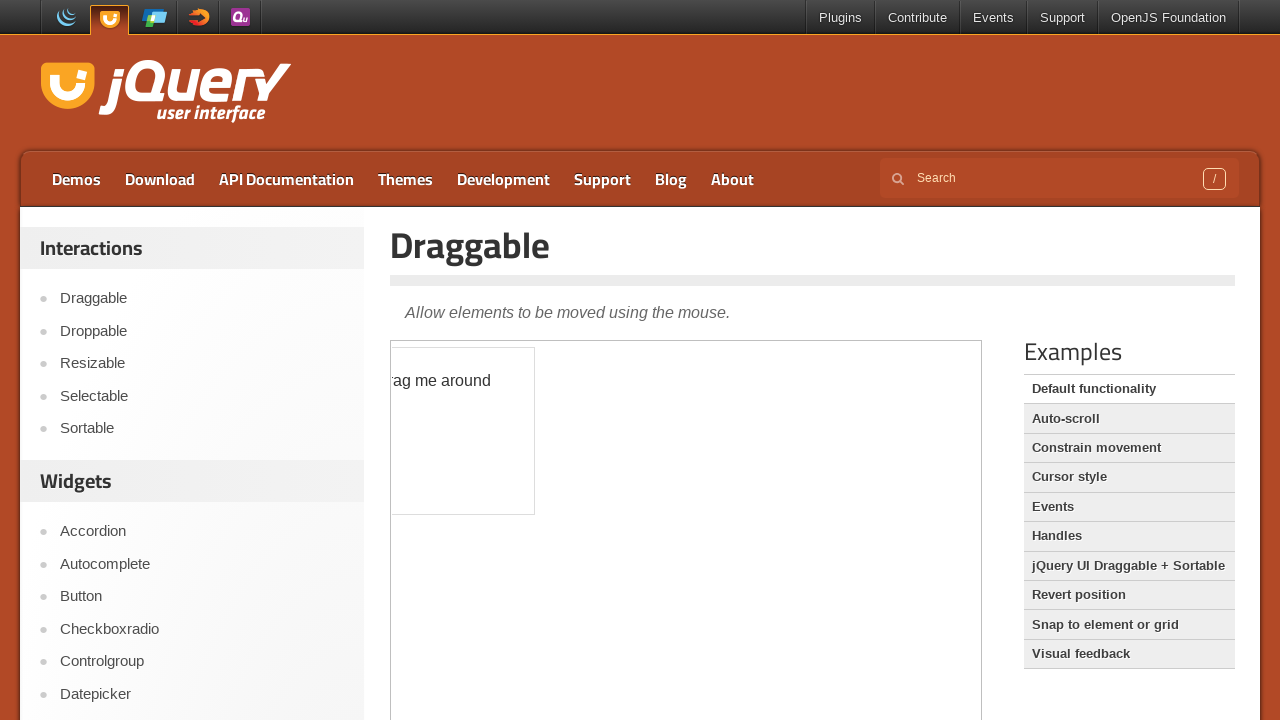